Demonstrates locating and highlighting input fields by their placeholder text on a Bootstrap theme showcase page, scrolling to make elements visible and highlighting email and password input fields.

Starting URL: https://bootswatch.com/default/

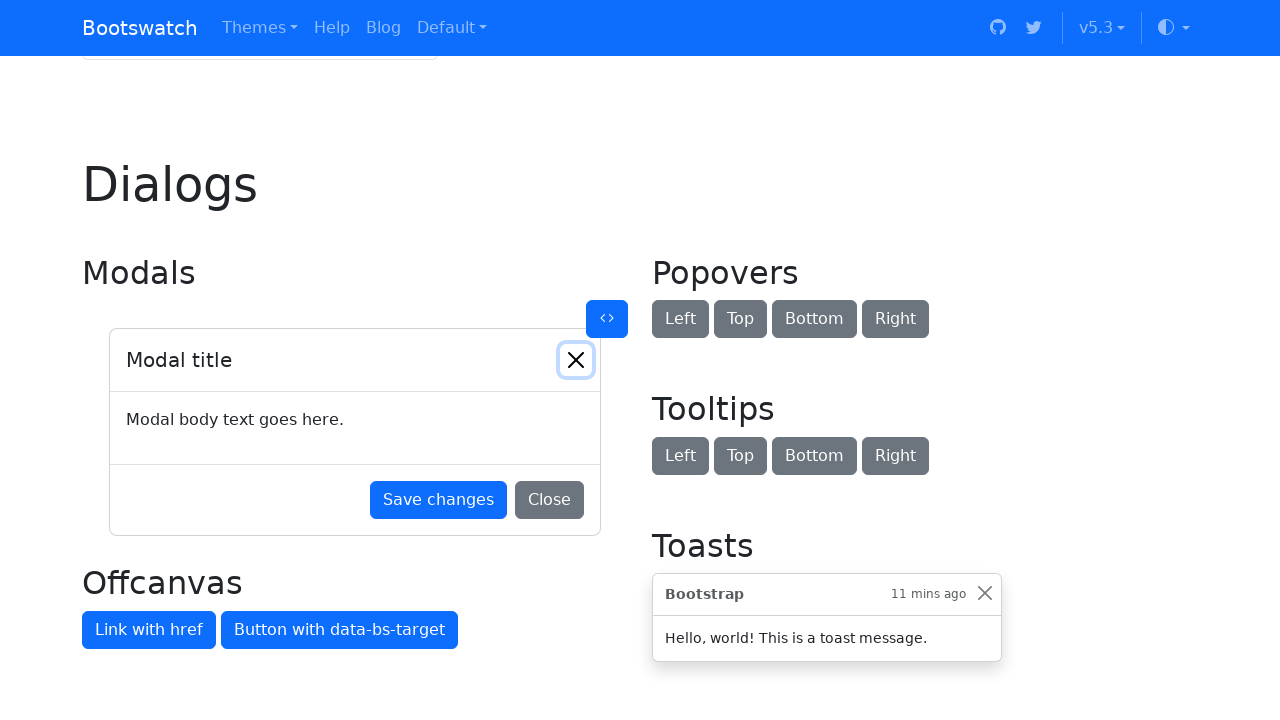

Scrolled down by 3000 pixels to make input fields visible
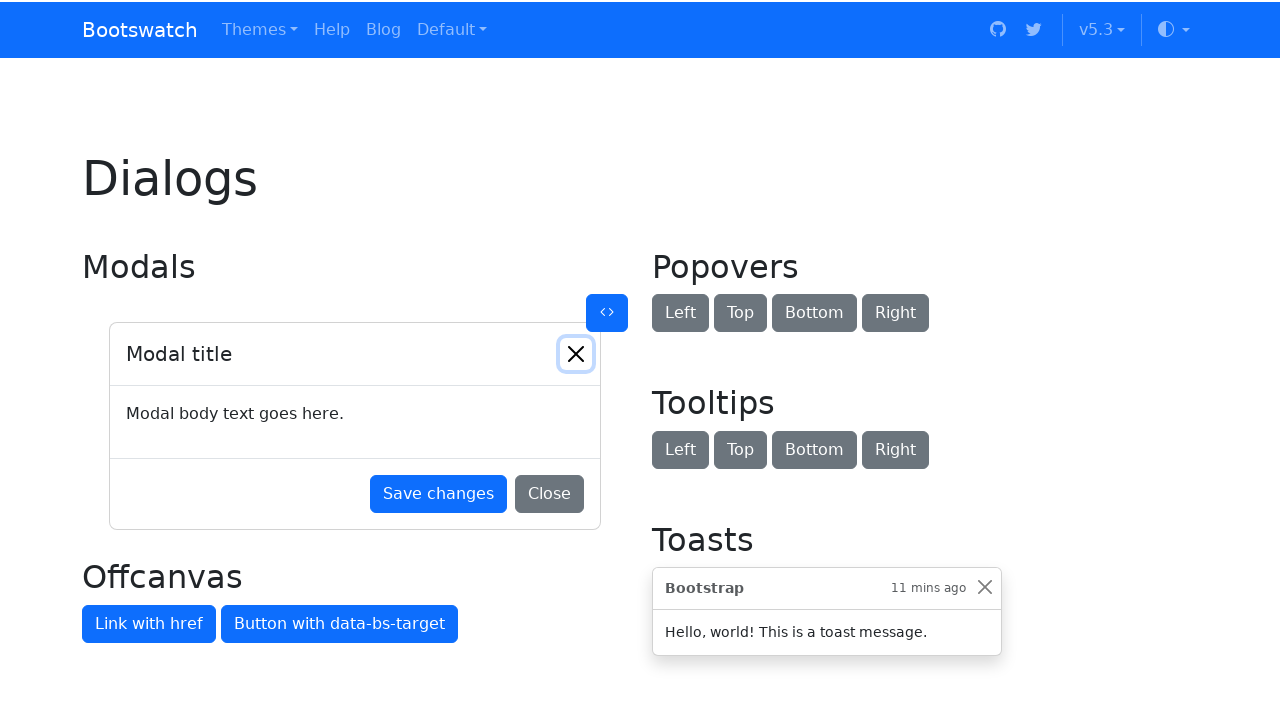

Located email input field by placeholder text 'Enter email'
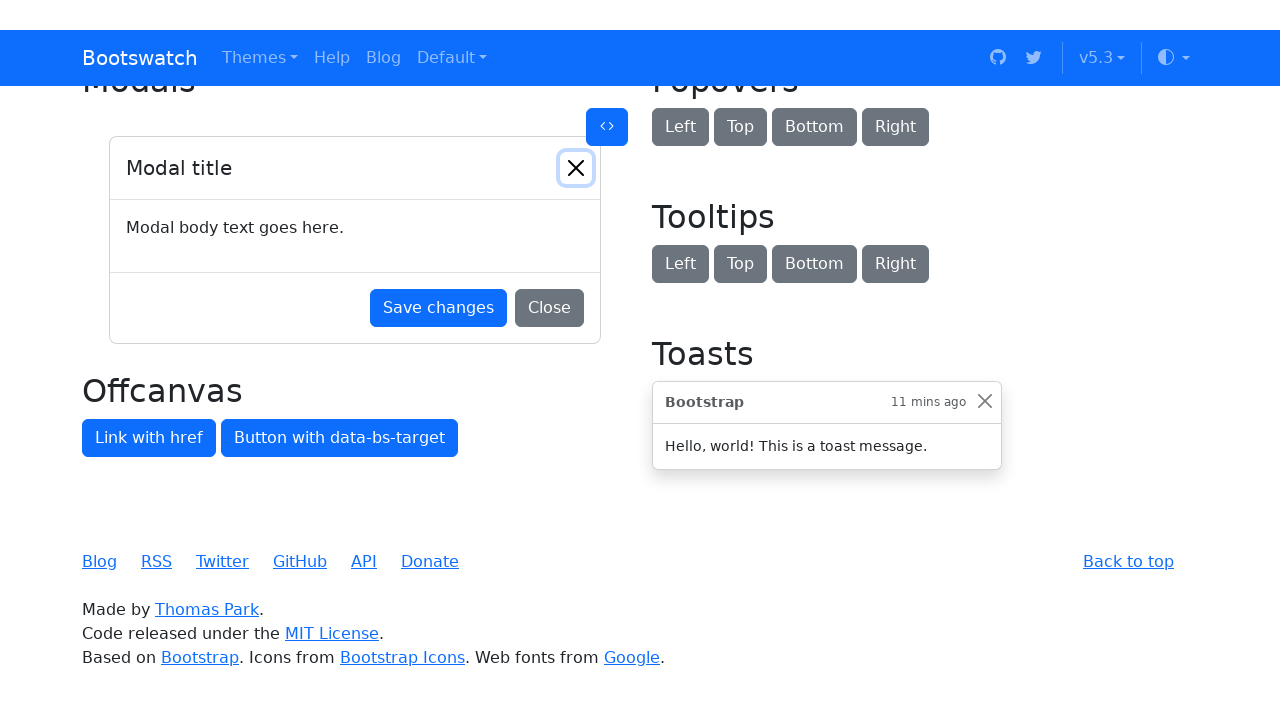

Highlighted the email input field
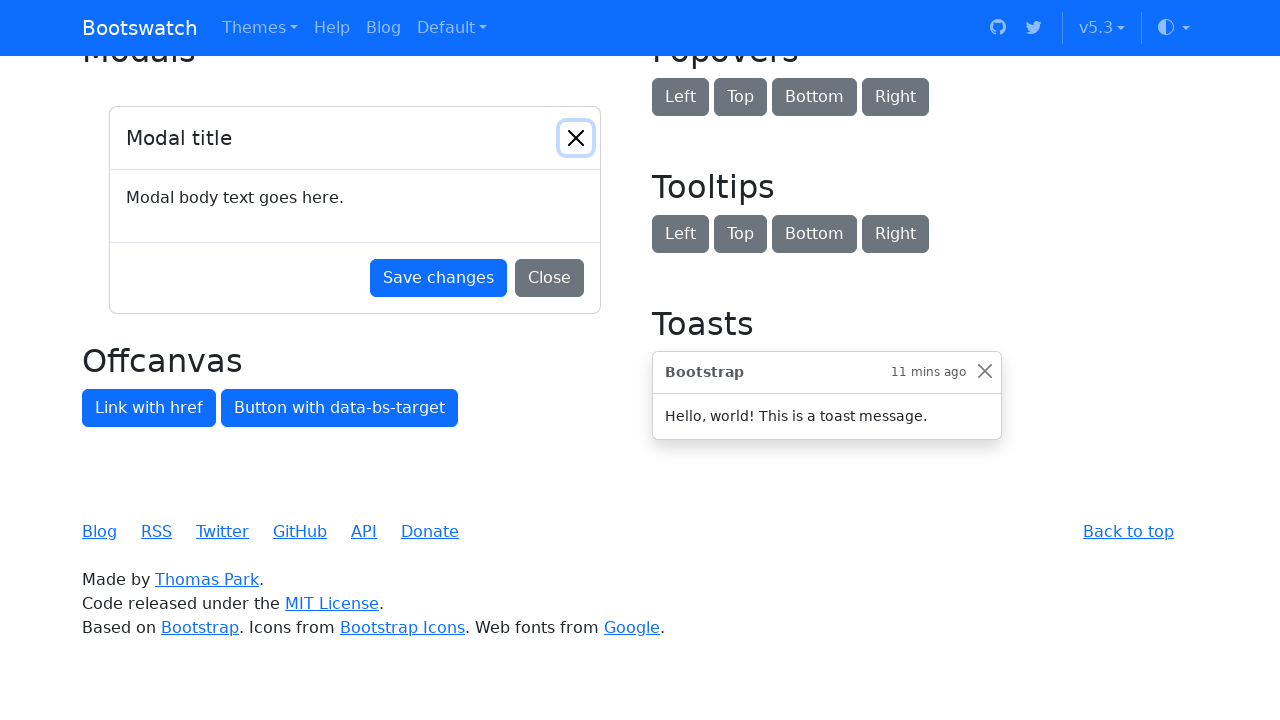

Located password input field by placeholder text 'Password'
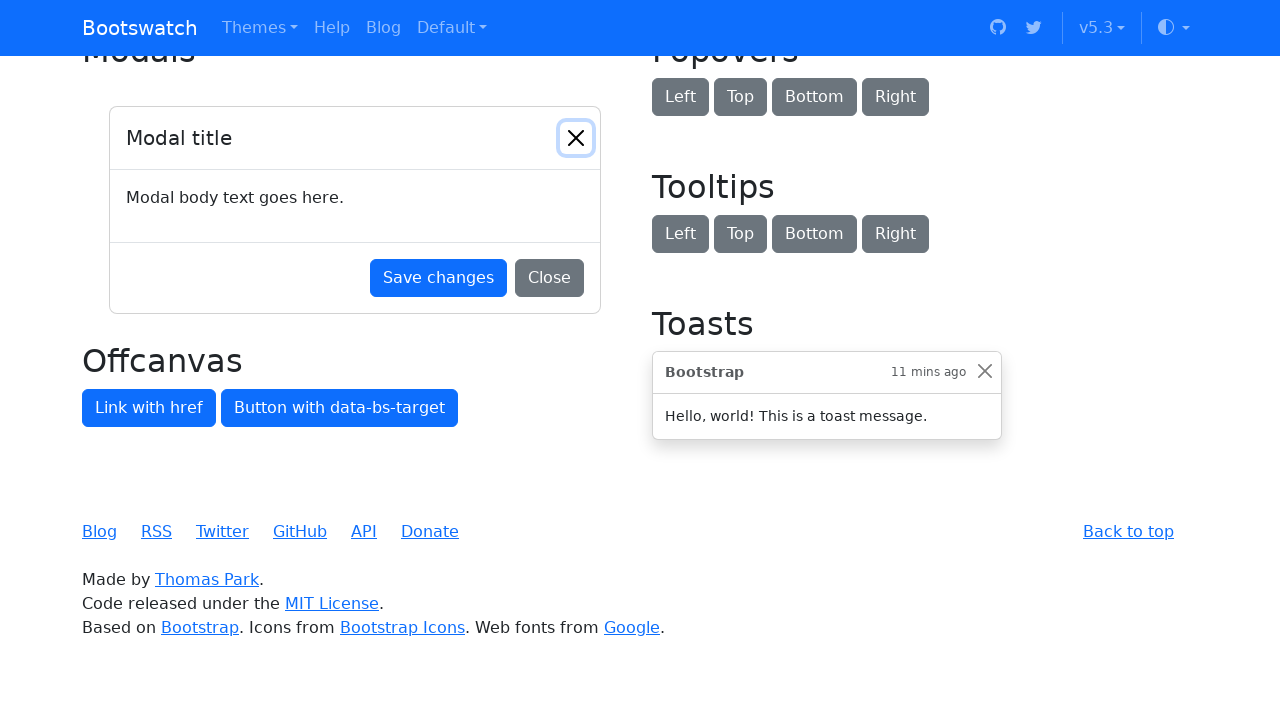

Highlighted the password input field
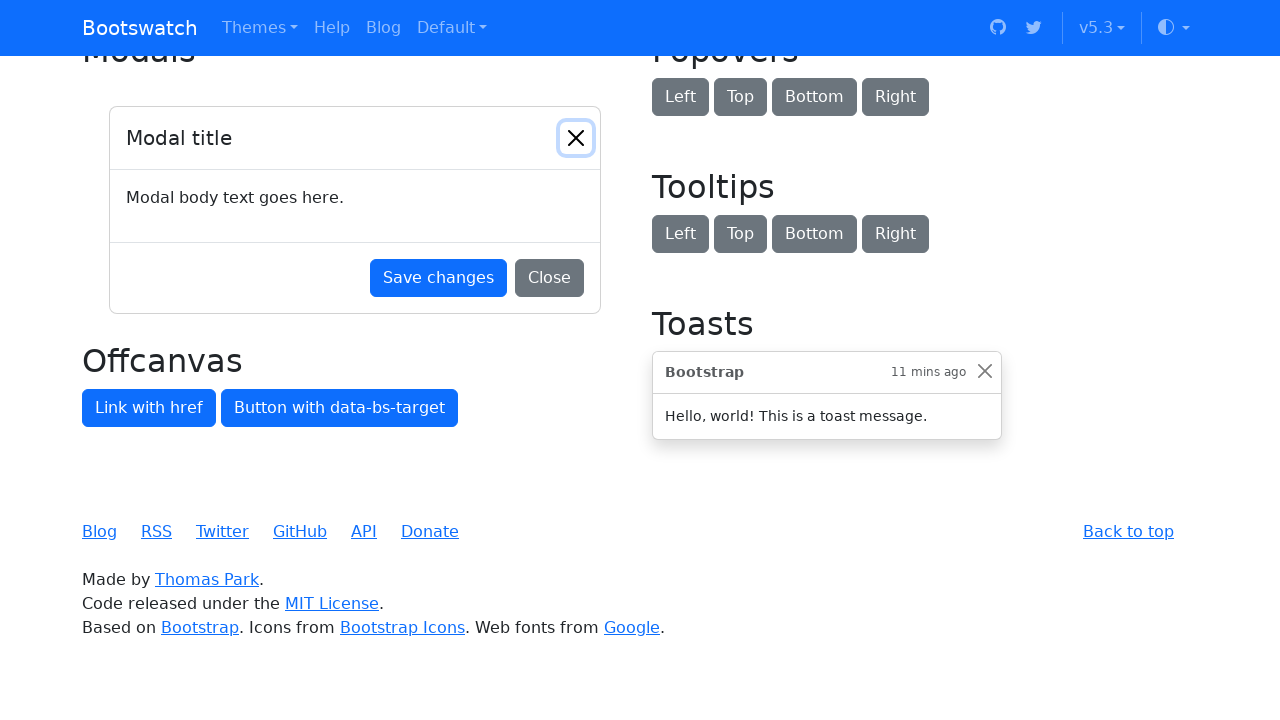

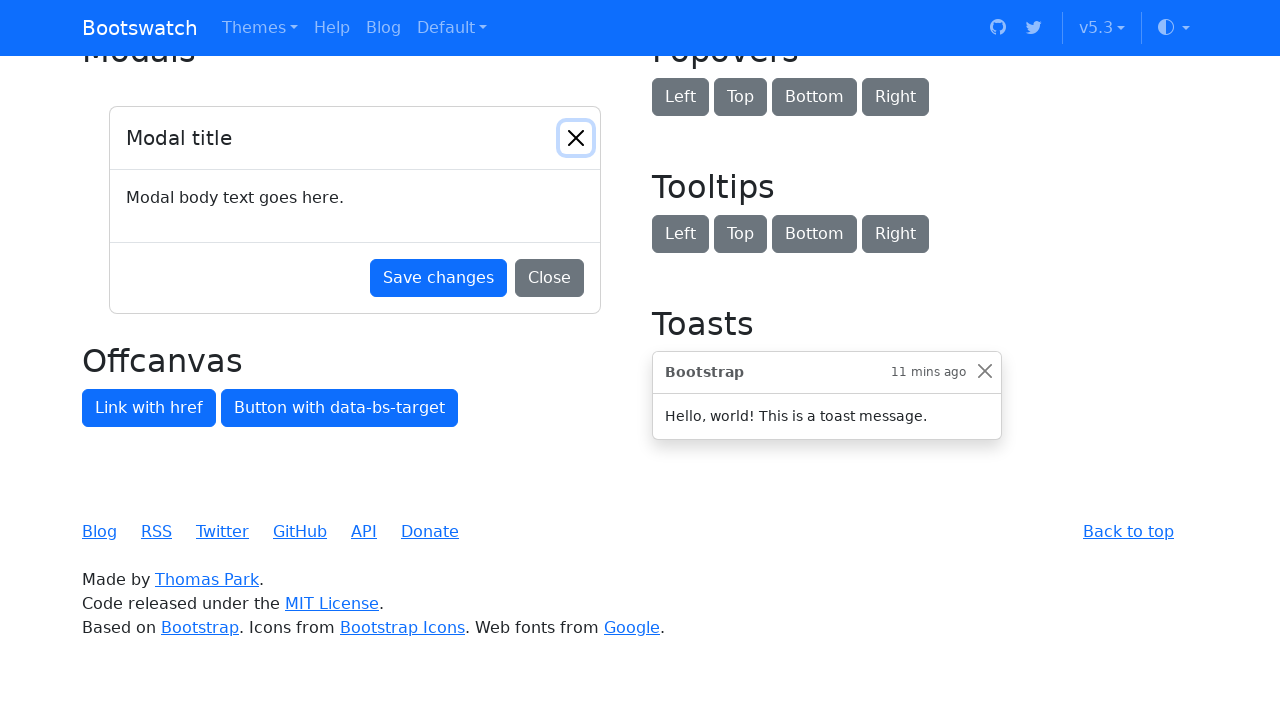